Tests bus ticket booking flow by entering source city (Hyderabad), destination city (Guntur), selecting a journey date, and clicking search

Starting URL: https://www.apsrtconline.in/

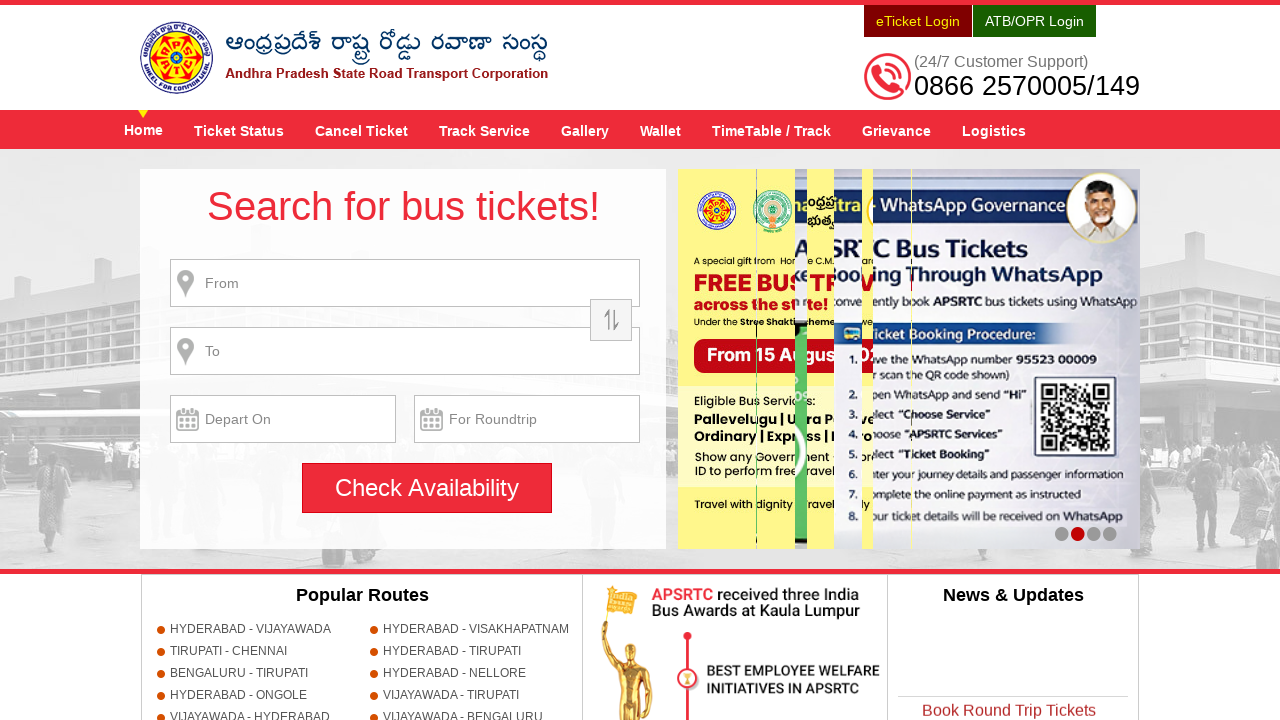

Filled source city field with 'HYDERABAD' on input[name='source']
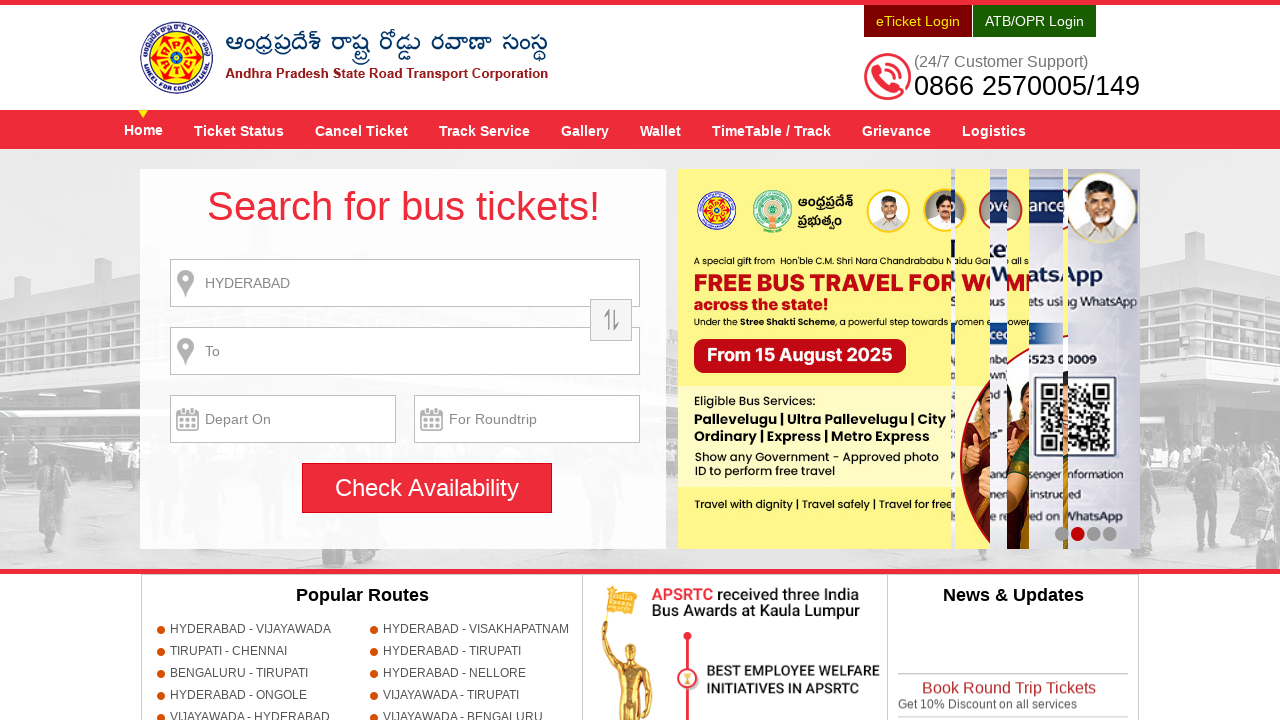

Waited 1000ms for source city input to process
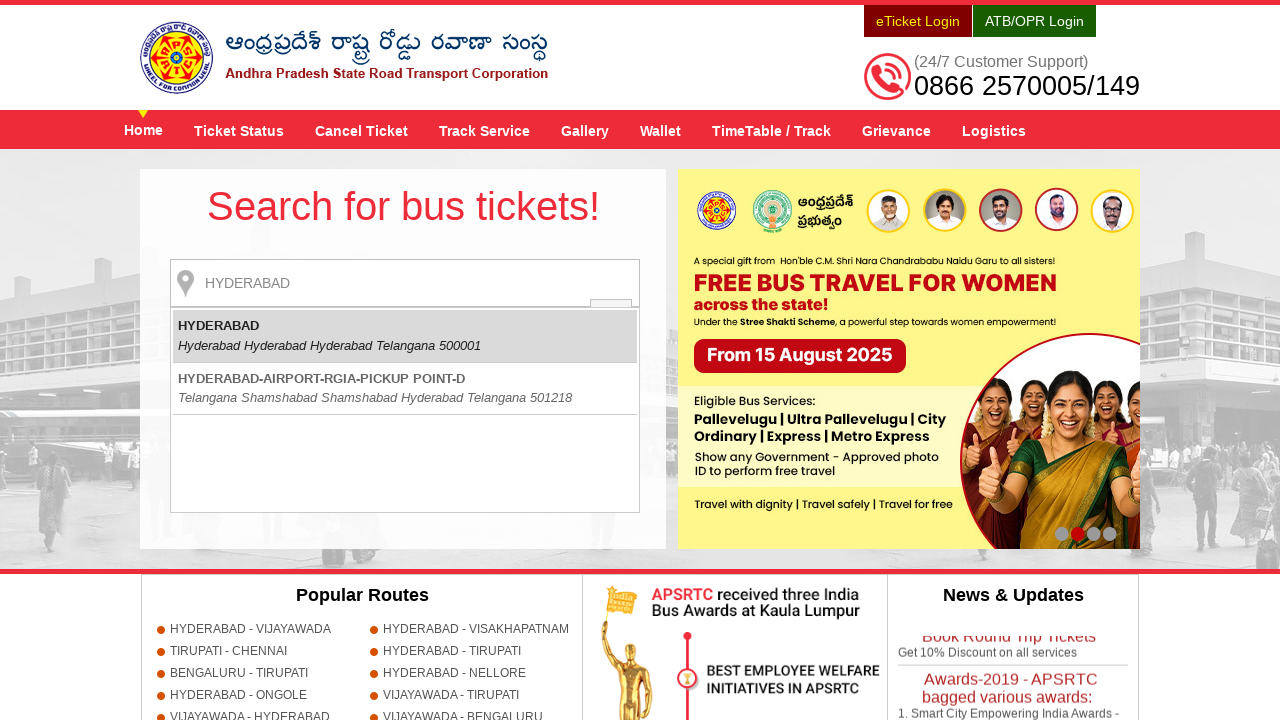

Pressed Enter to confirm source city selection
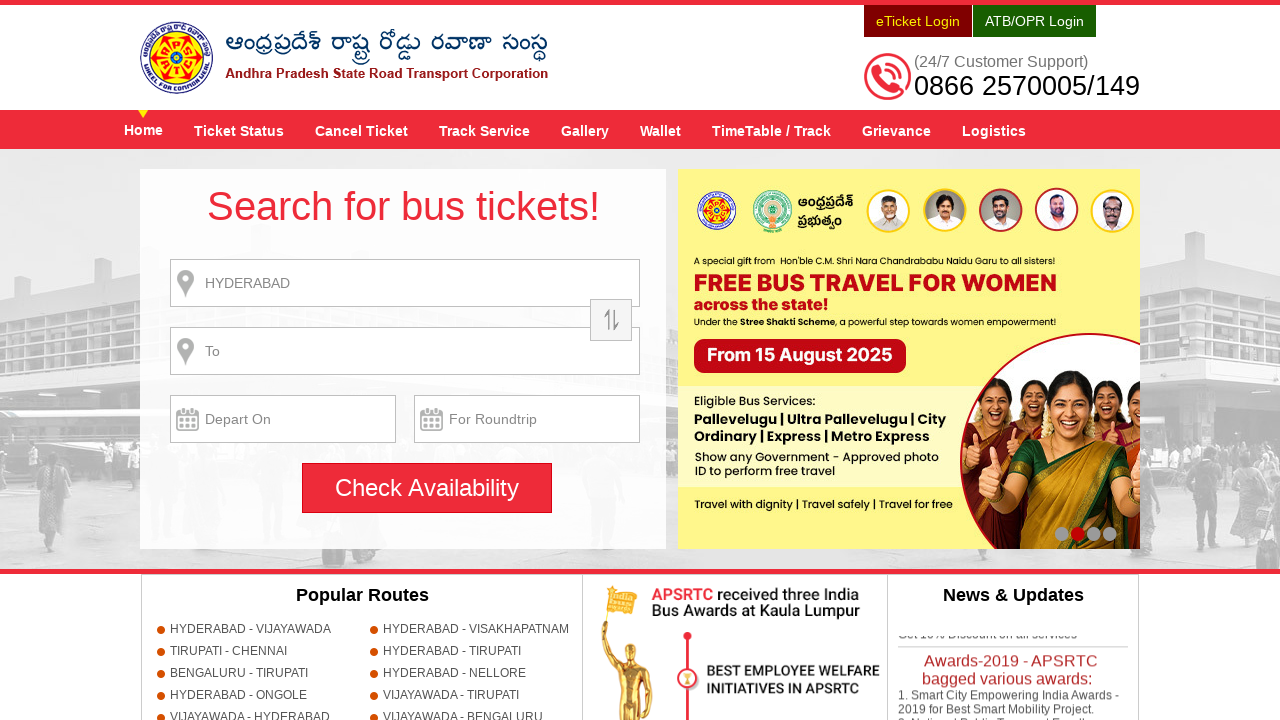

Clicked search button to trigger validation at (427, 488) on input[name='searchBtn']
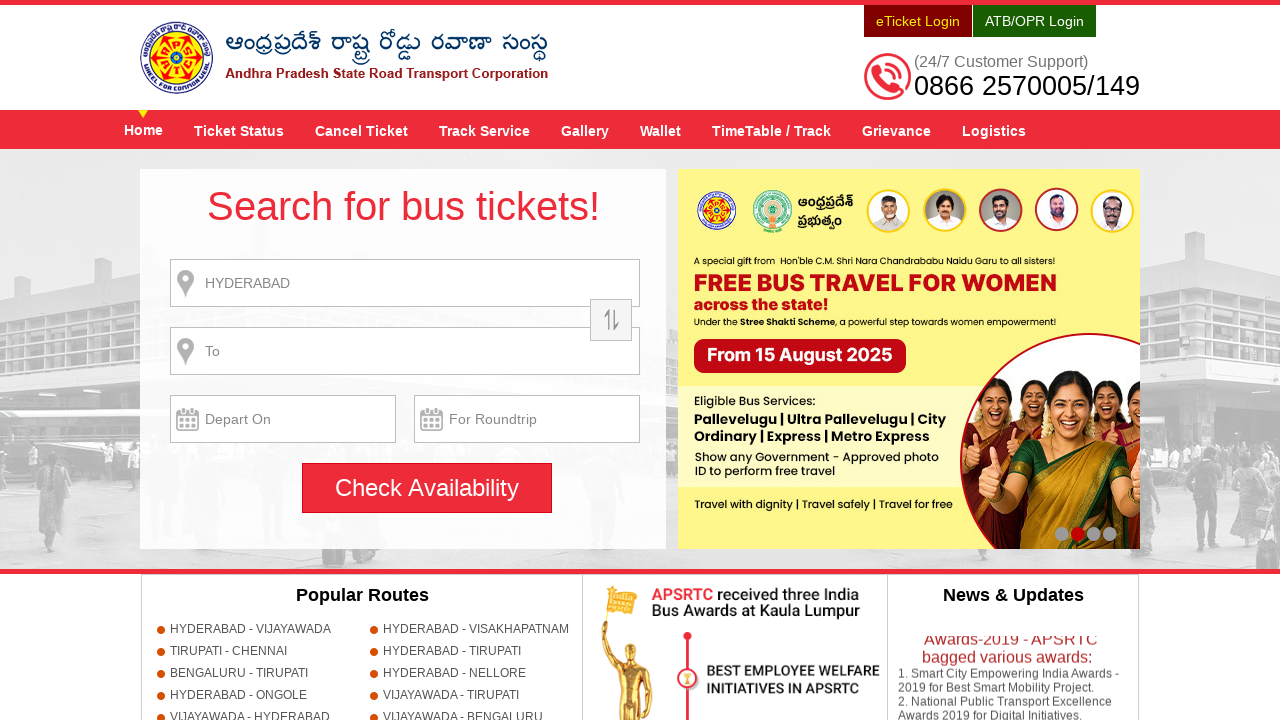

Set up dialog handler to accept alerts
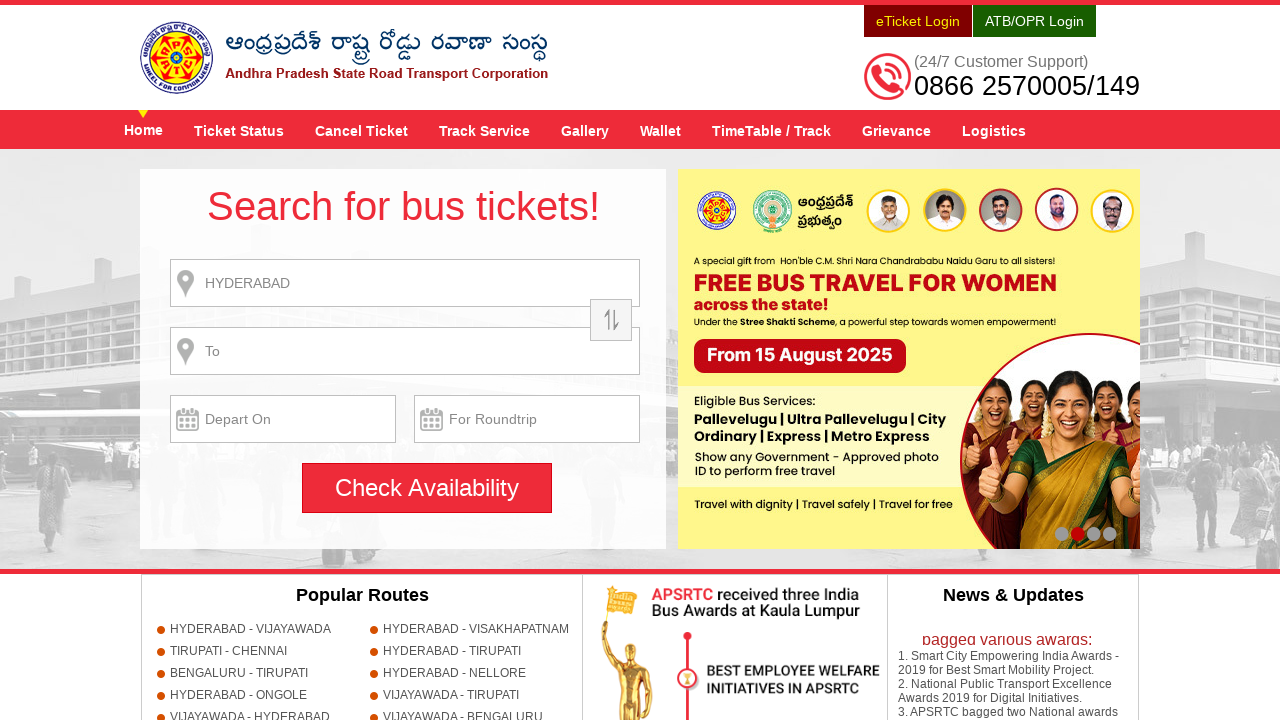

Filled destination city field with 'GUNTUR' on input[name='destination']
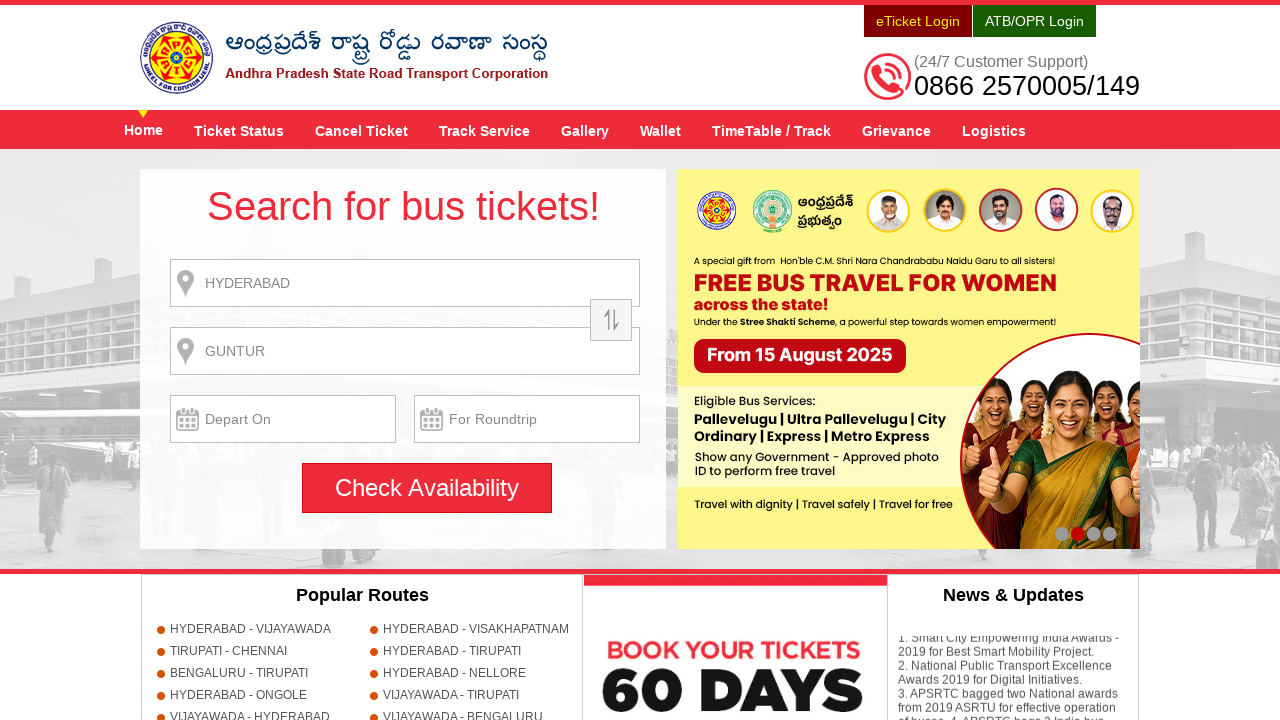

Waited 1000ms for destination city input to process
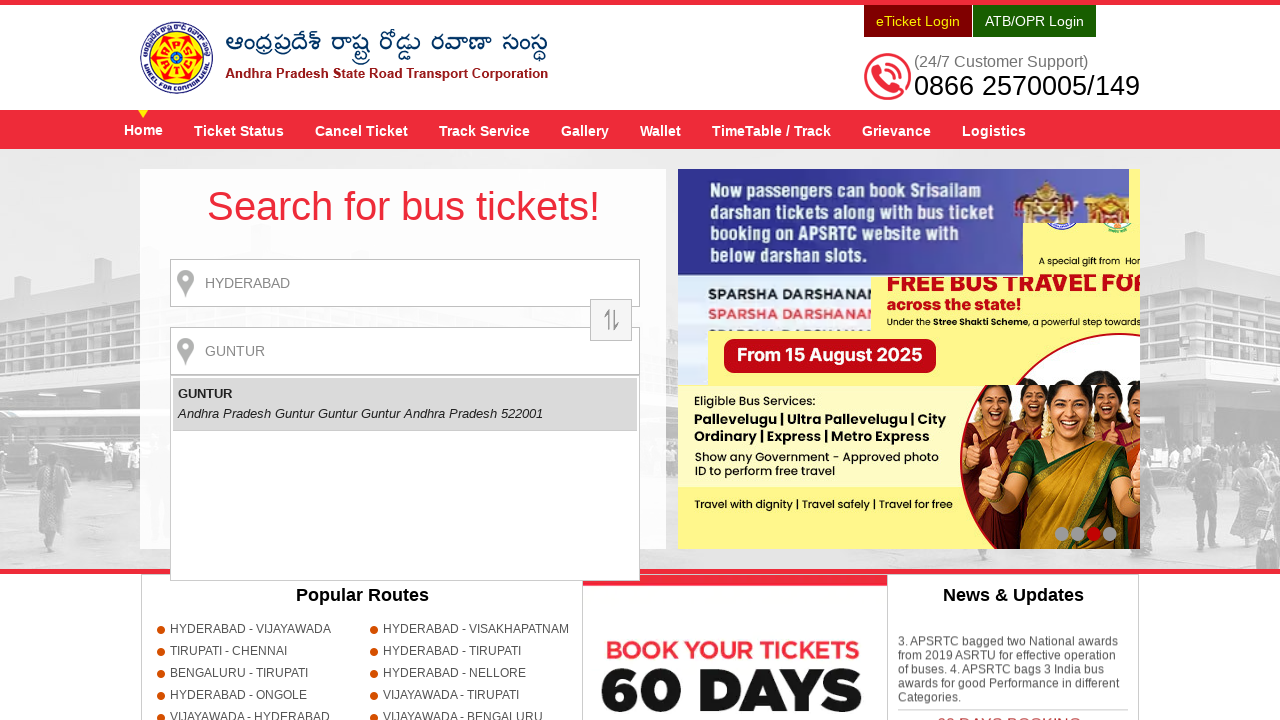

Pressed Enter to confirm destination city selection
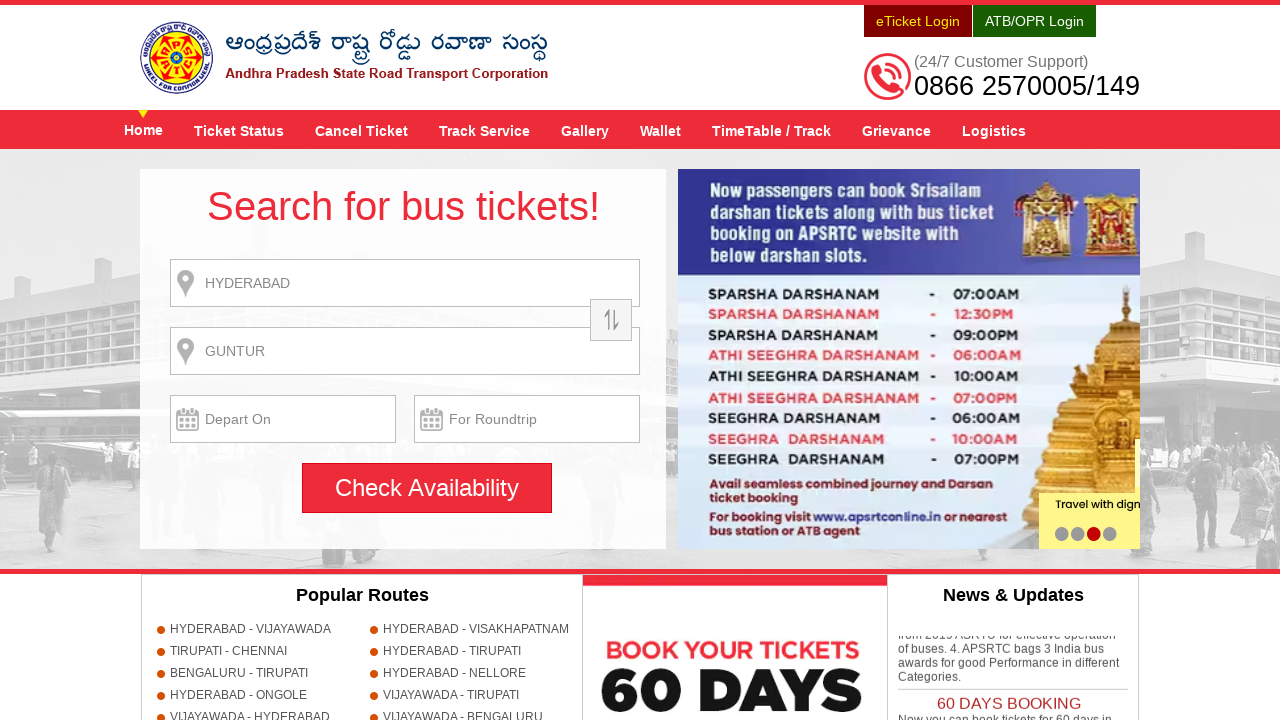

Clicked journey date field to open date picker at (283, 419) on input[name='txtJourneyDate']
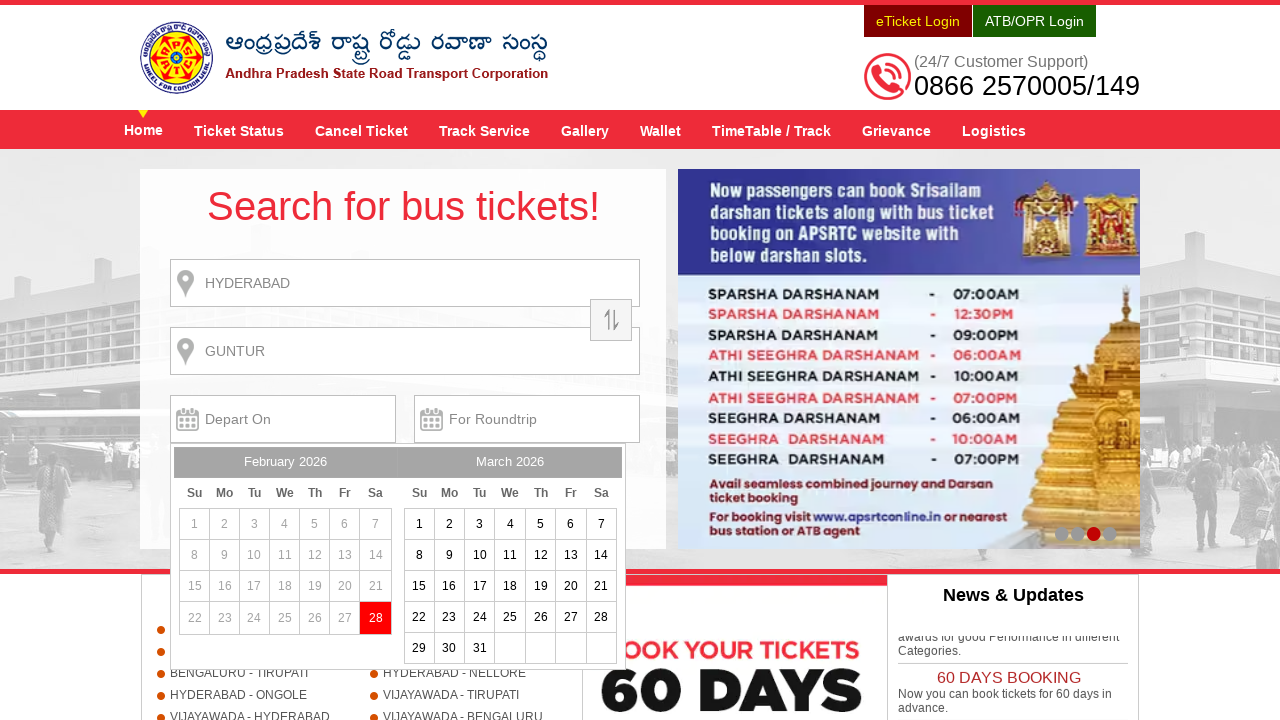

Selected date day 4 from the calendar picker at (510, 524) on xpath=//a[text()='4']
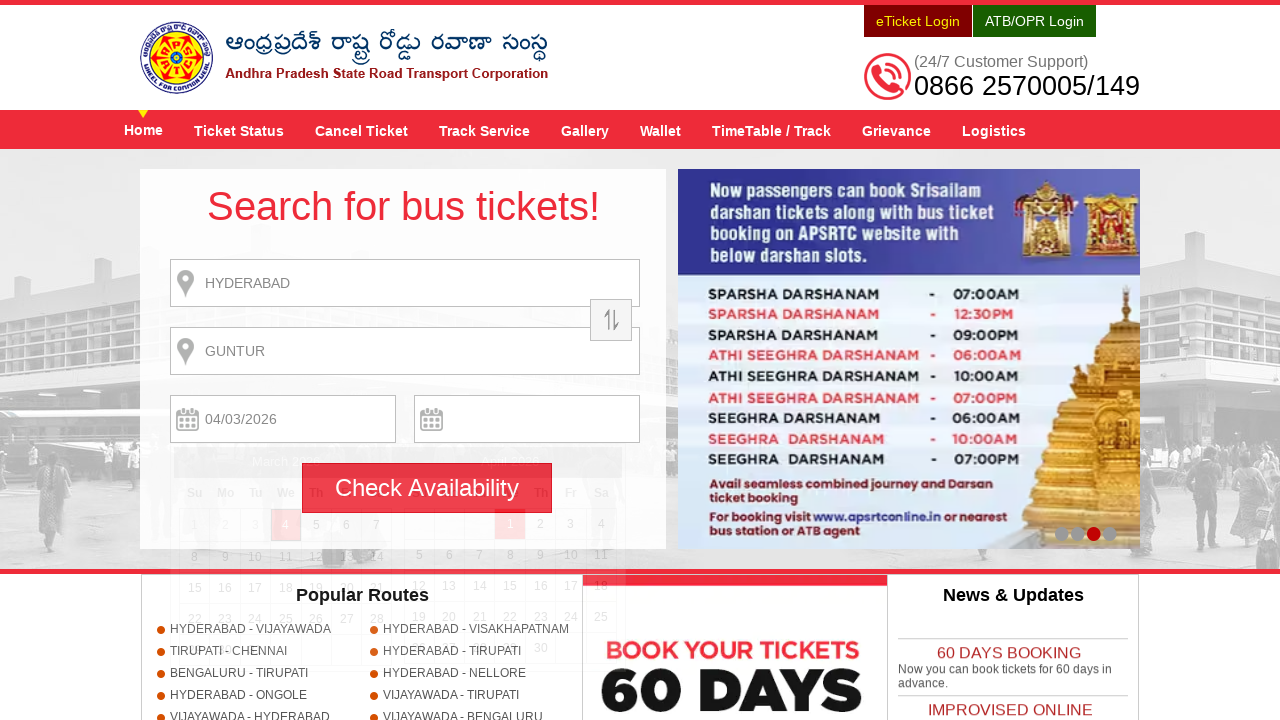

Clicked search button to search for bus tickets at (427, 488) on input[name='searchBtn']
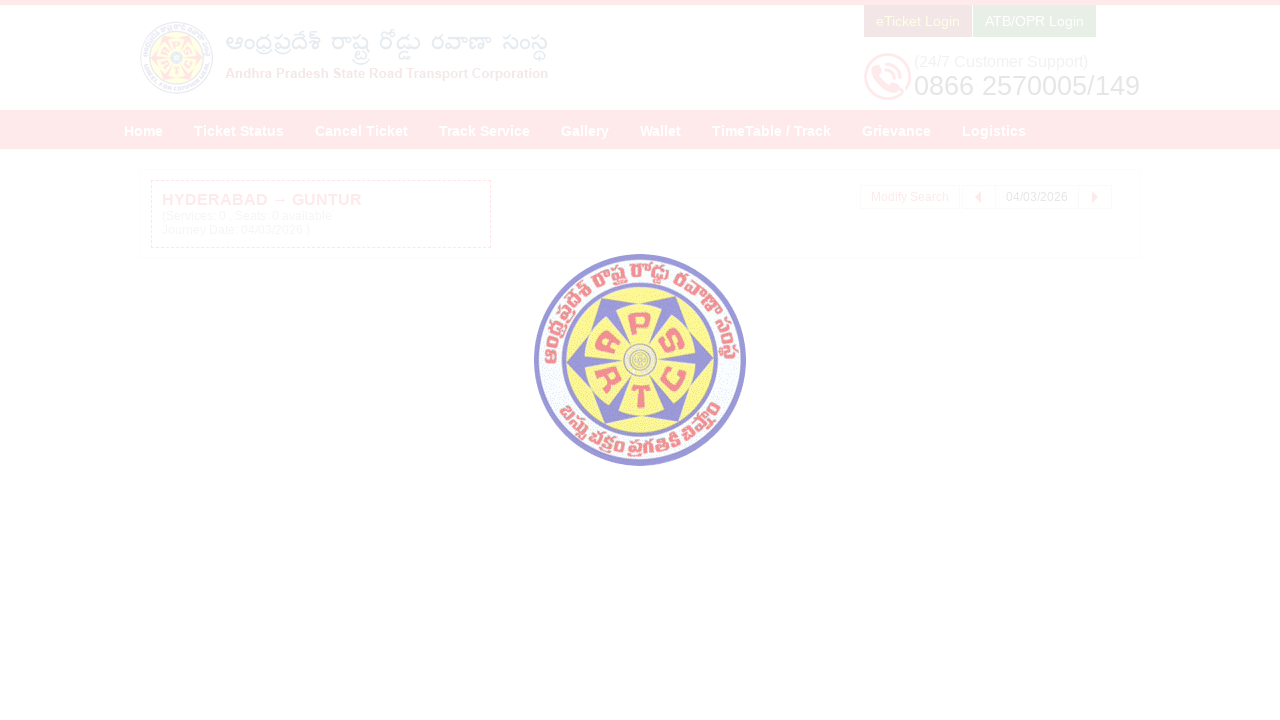

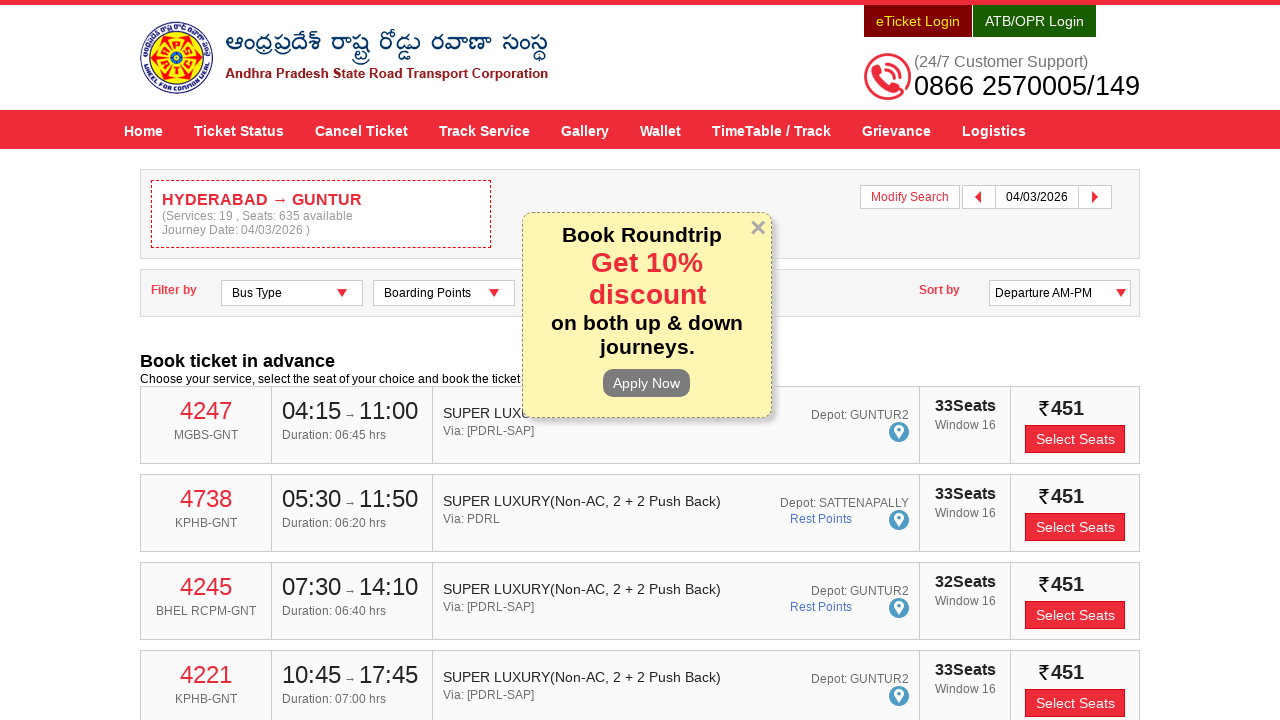